Tests dynamic controls page by clicking the Remove button and verifying that the "It's gone!" message appears after the checkbox is removed.

Starting URL: https://the-internet.herokuapp.com/dynamic_controls

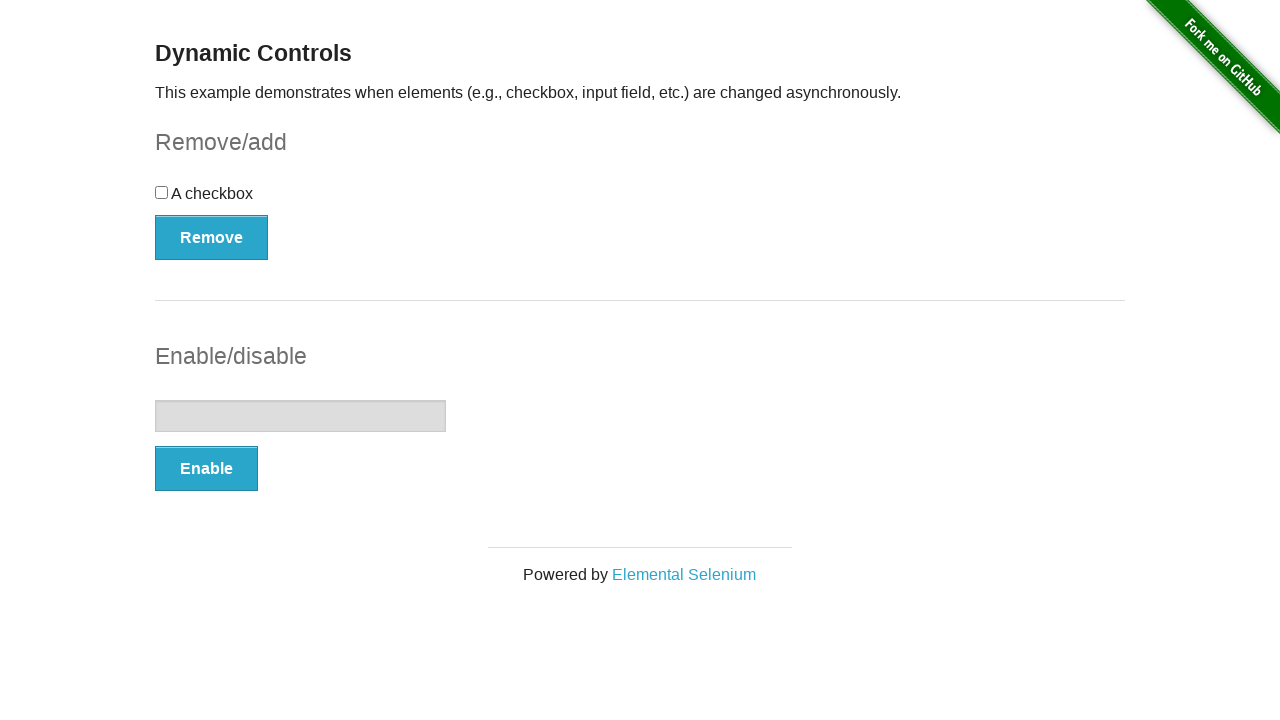

Navigated to dynamic controls page
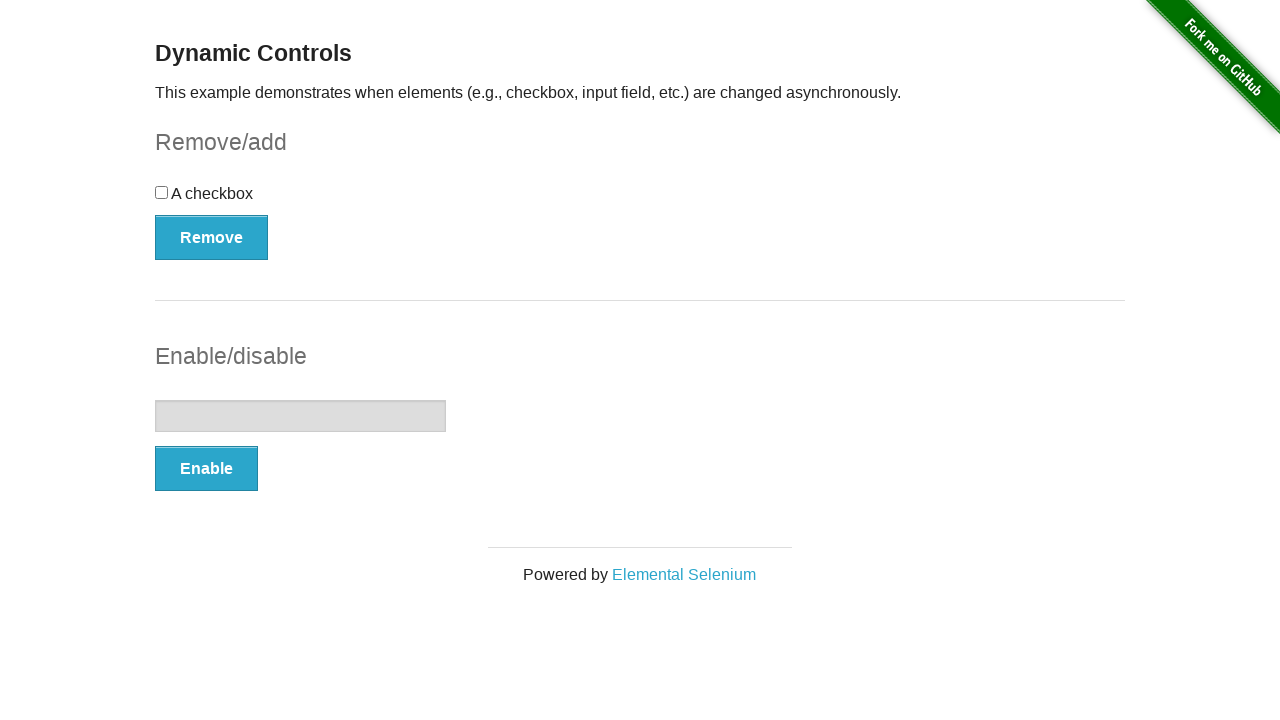

Clicked the Remove button to remove checkbox at (212, 237) on xpath=//button[text()='Remove']
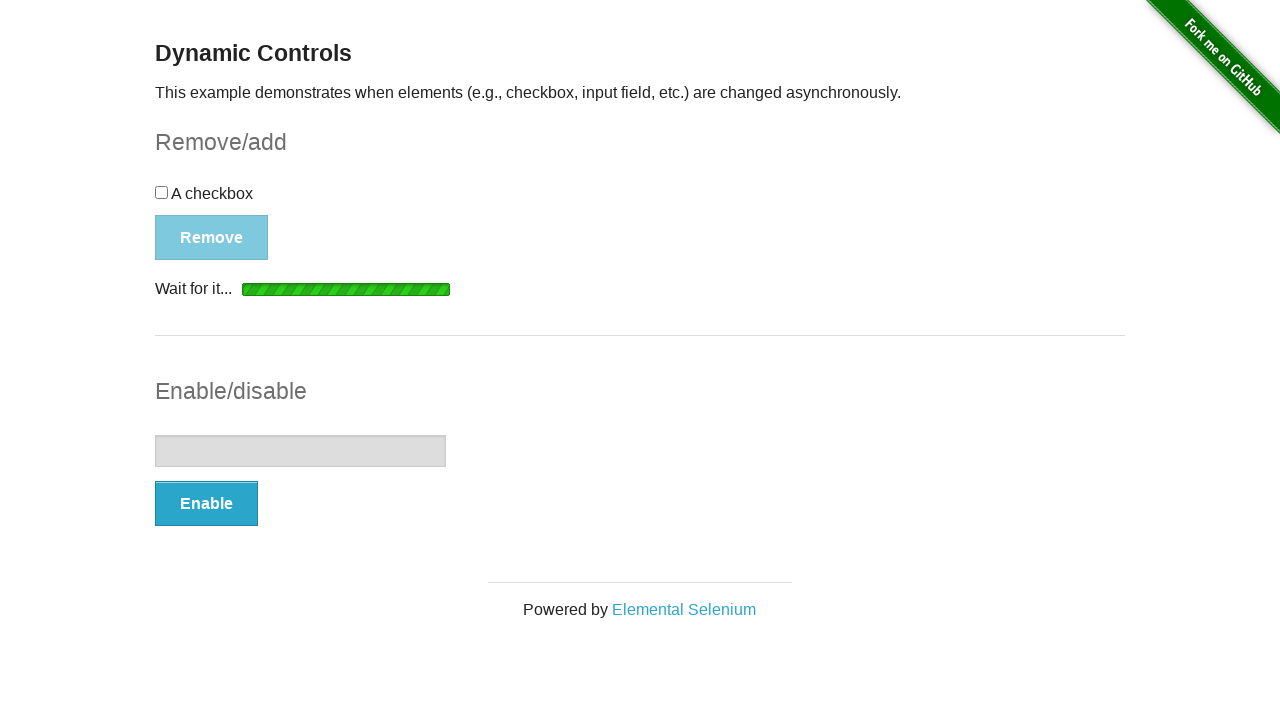

Success message appeared after checkbox removal
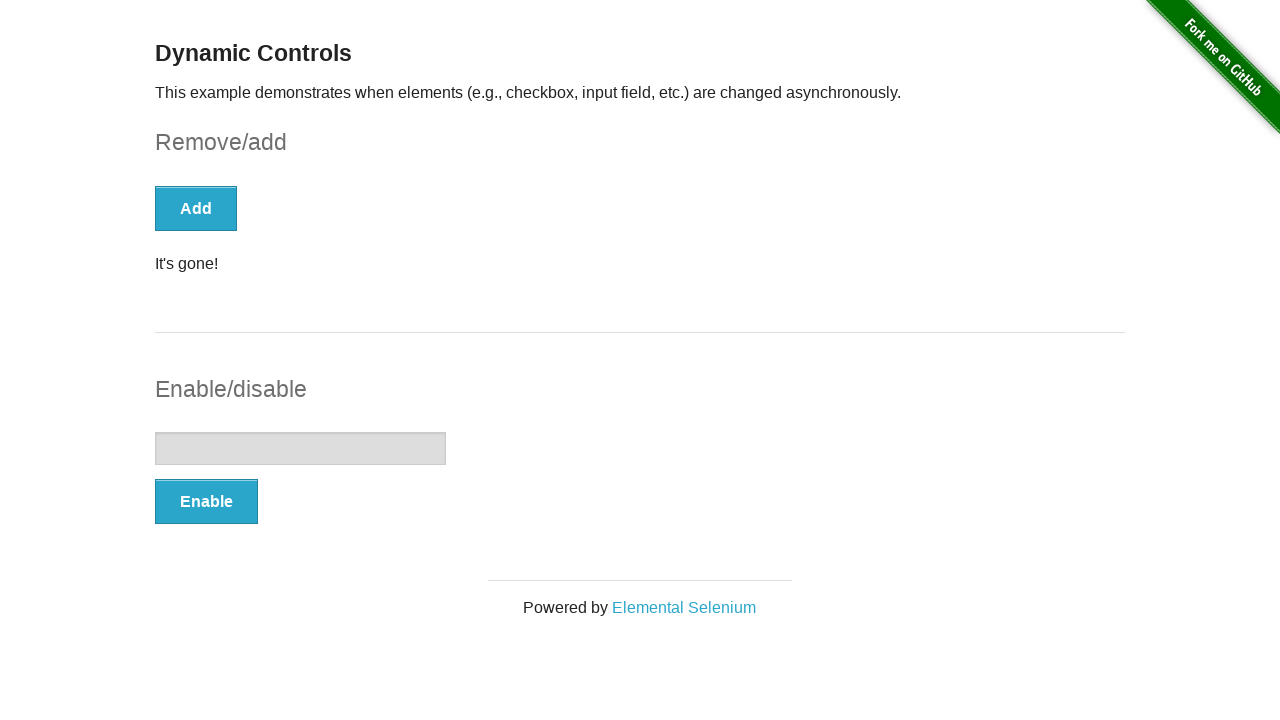

Verified that message text is 'It's gone!'
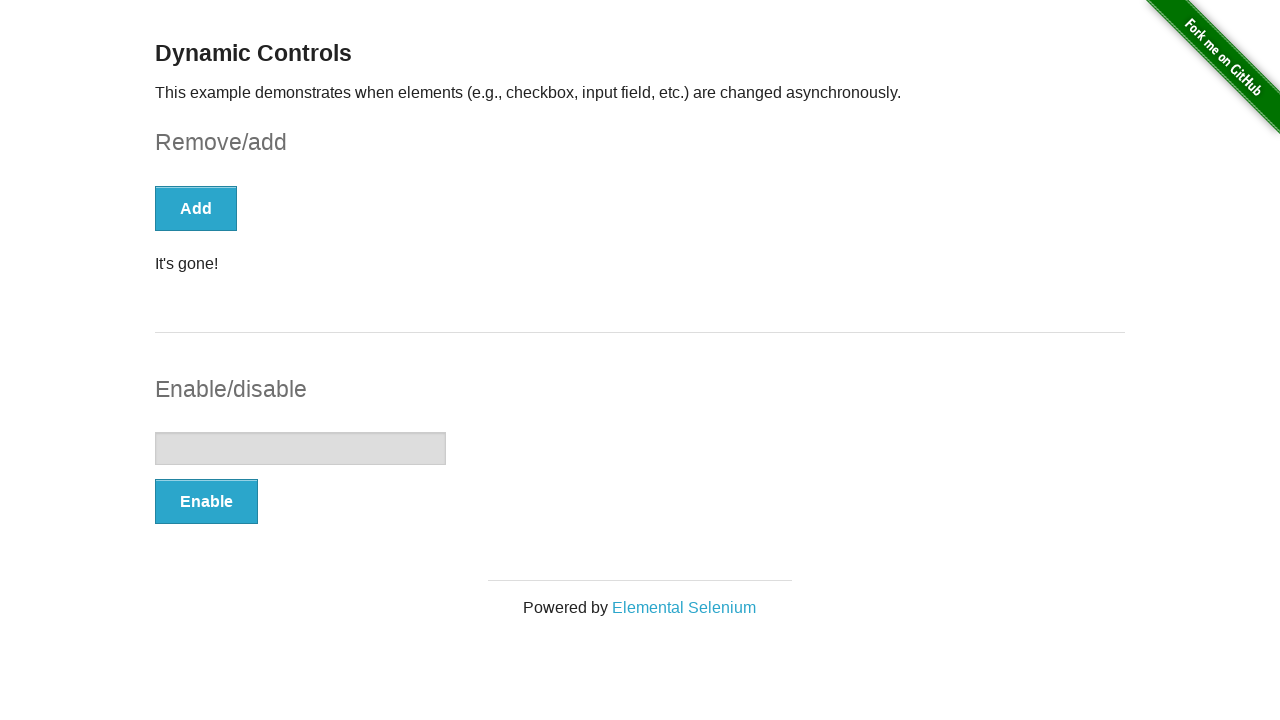

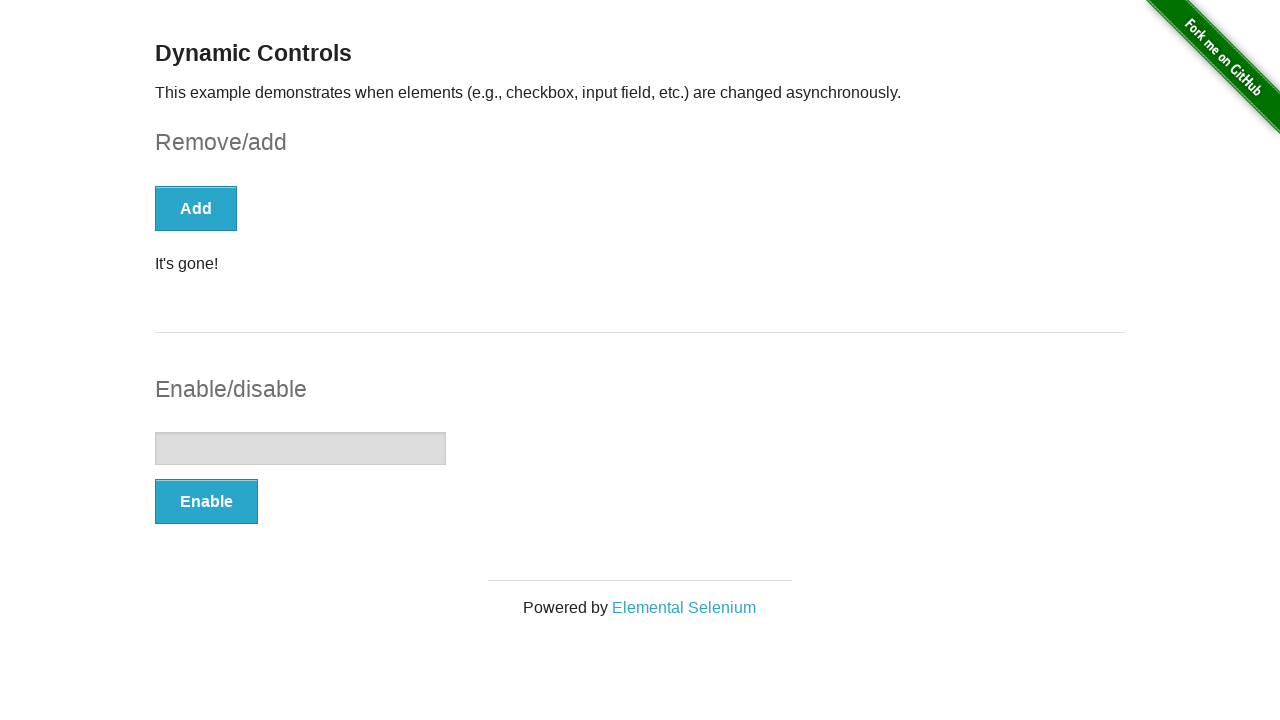